Tests dropdown selection by selecting Option 2 using value attribute

Starting URL: https://the-internet.herokuapp.com/dropdown

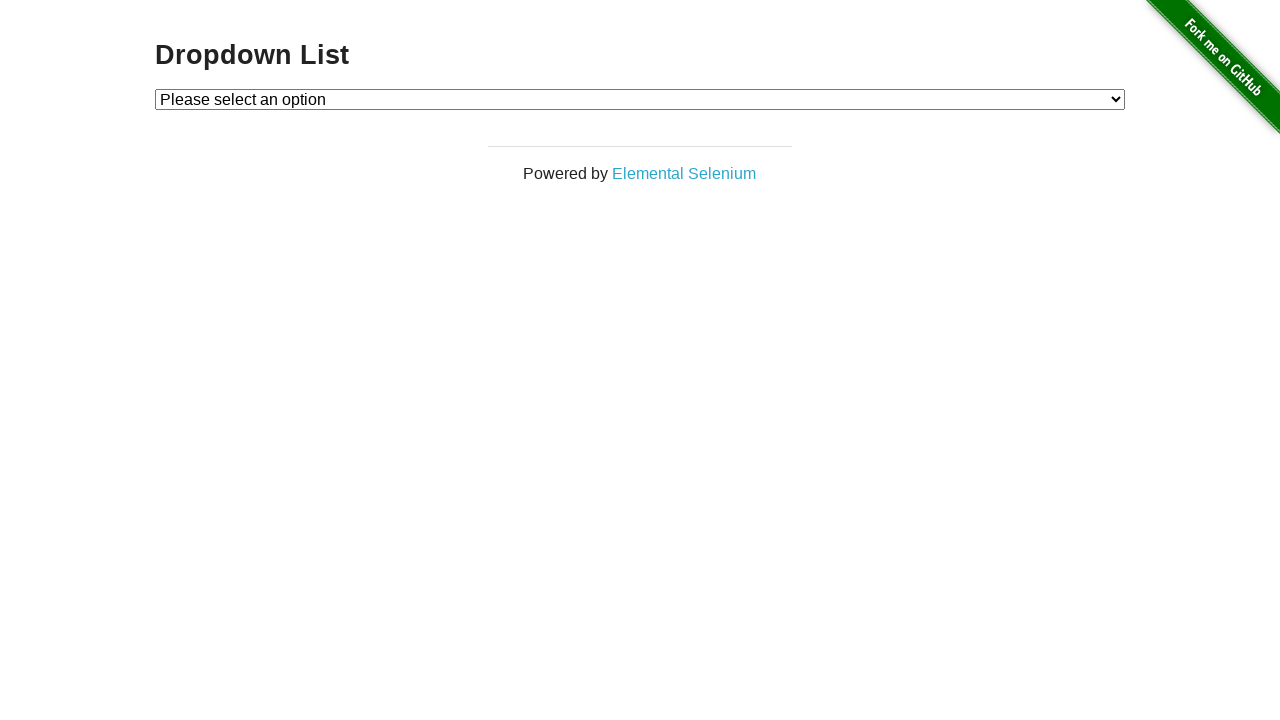

Navigated to dropdown page at https://the-internet.herokuapp.com/dropdown
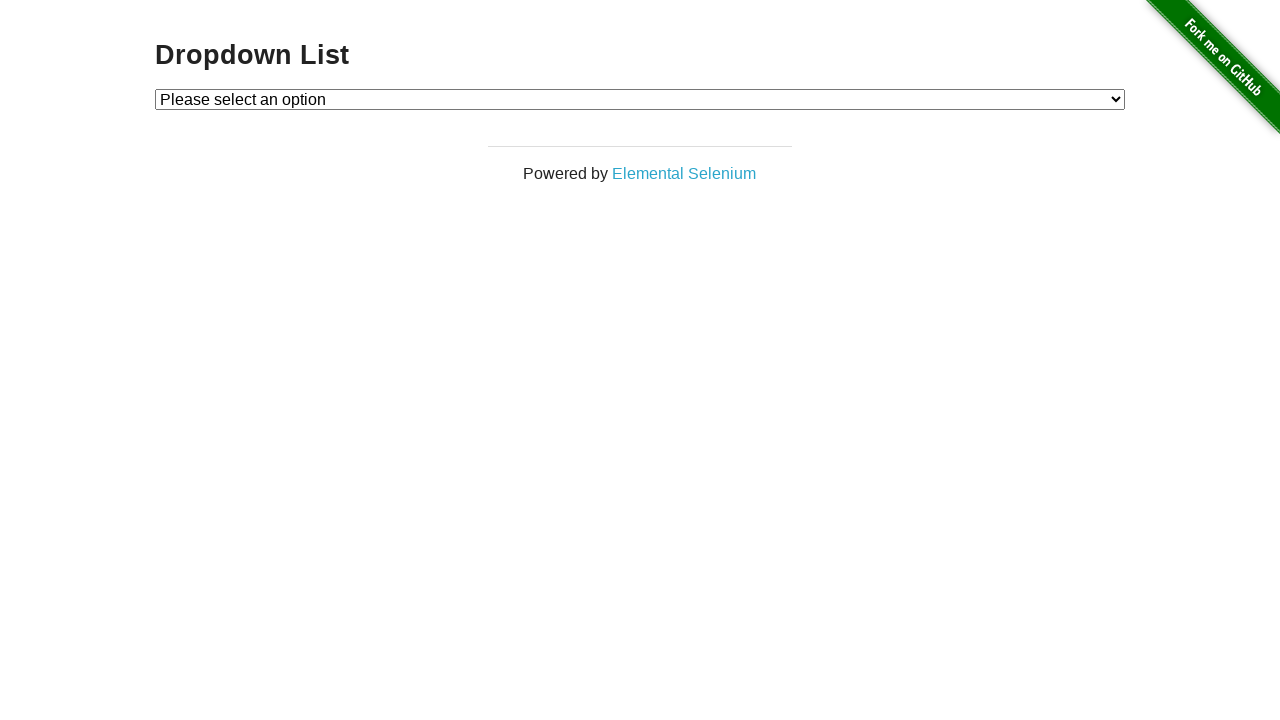

Located dropdown element with id 'dropdown'
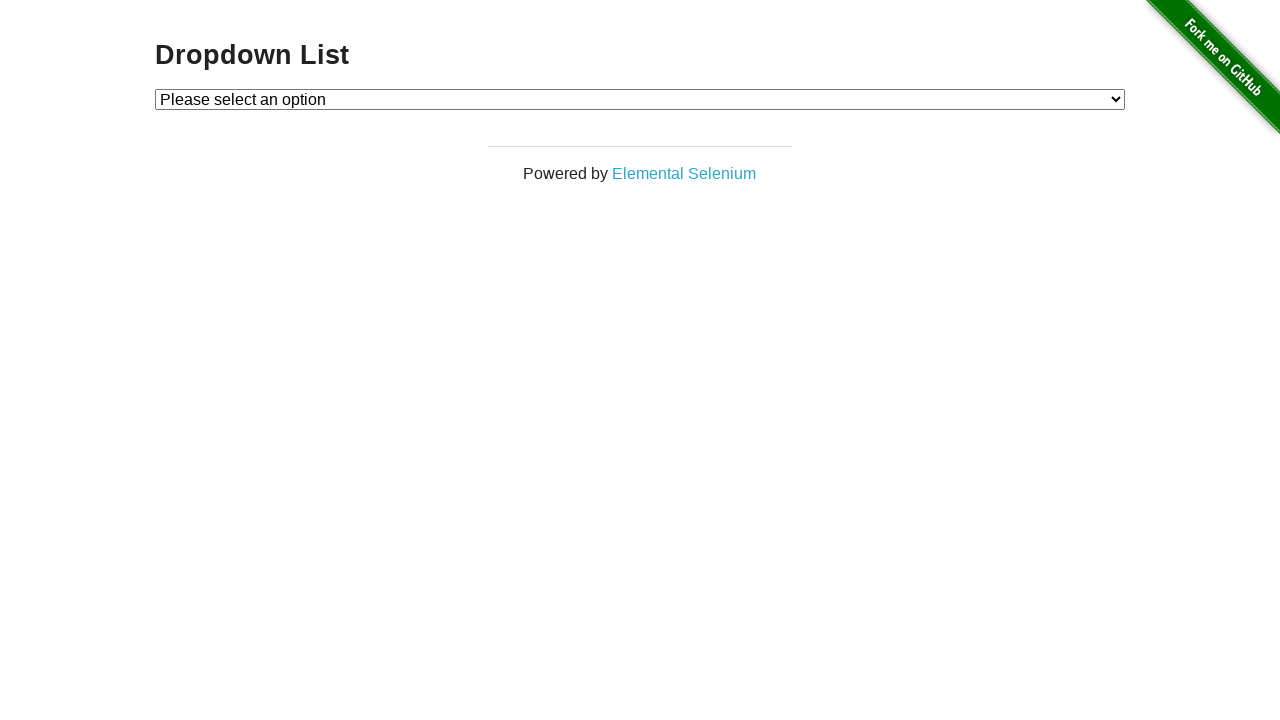

Selected Option 2 using value attribute '2' from dropdown on select#dropdown
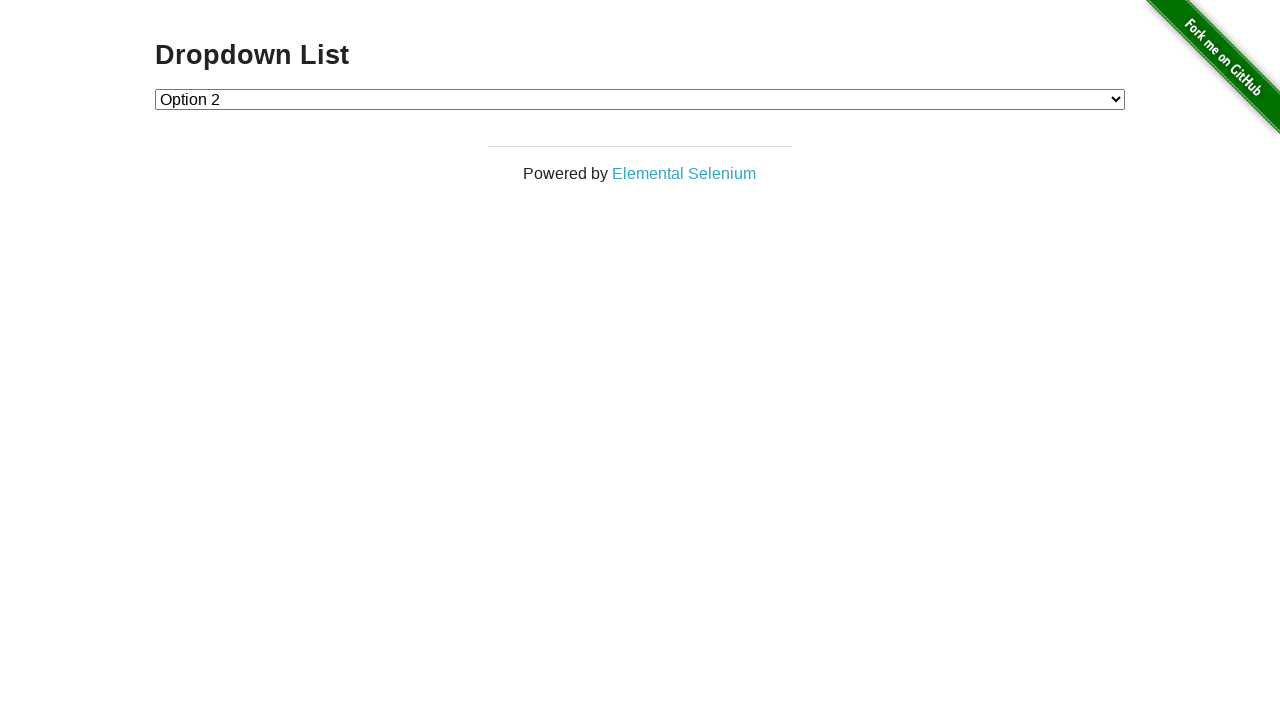

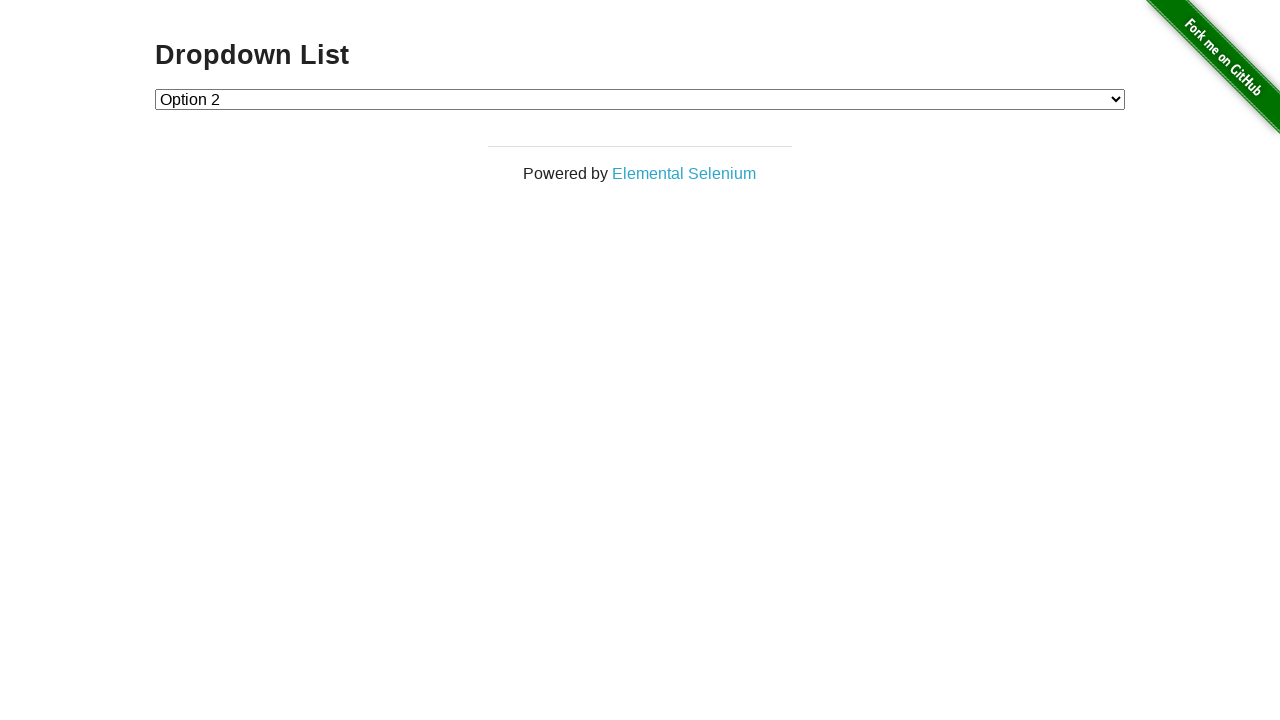